Navigates to SEB bank homepage, waits briefly, then navigates to the mobile BankID login page to verify both pages load correctly.

Starting URL: https://seb.se/

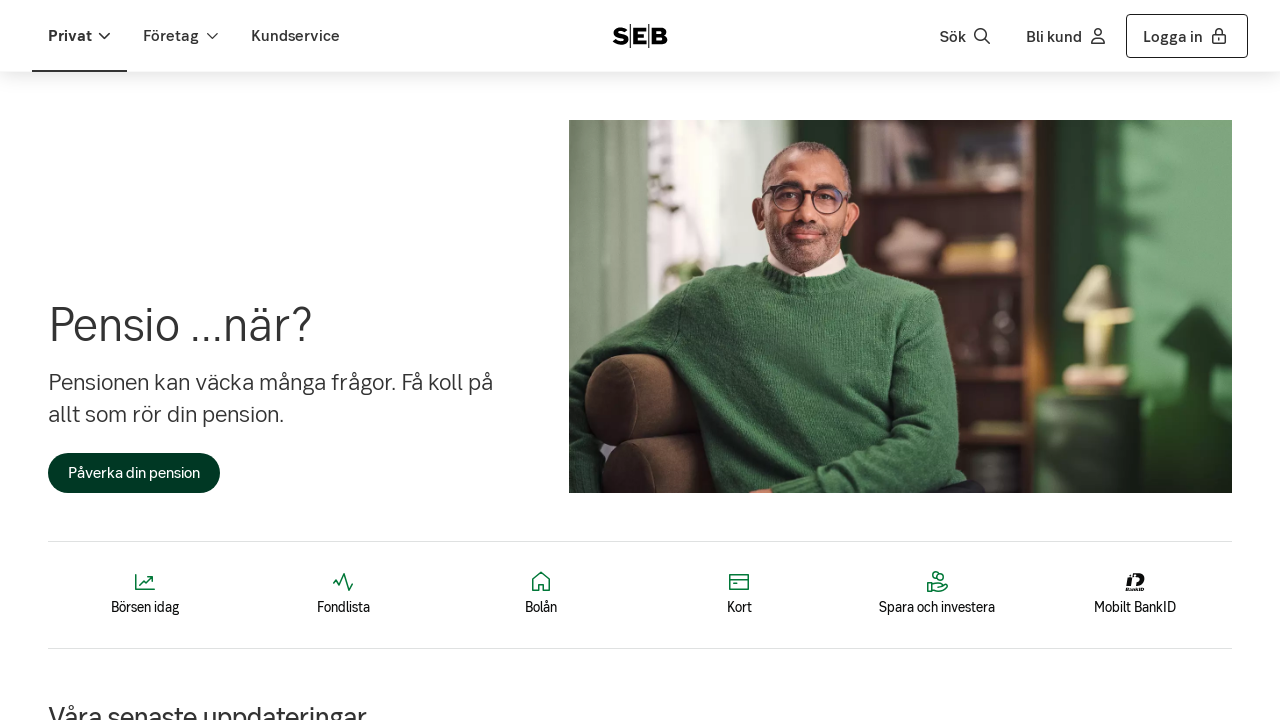

SEB homepage DOM content loaded
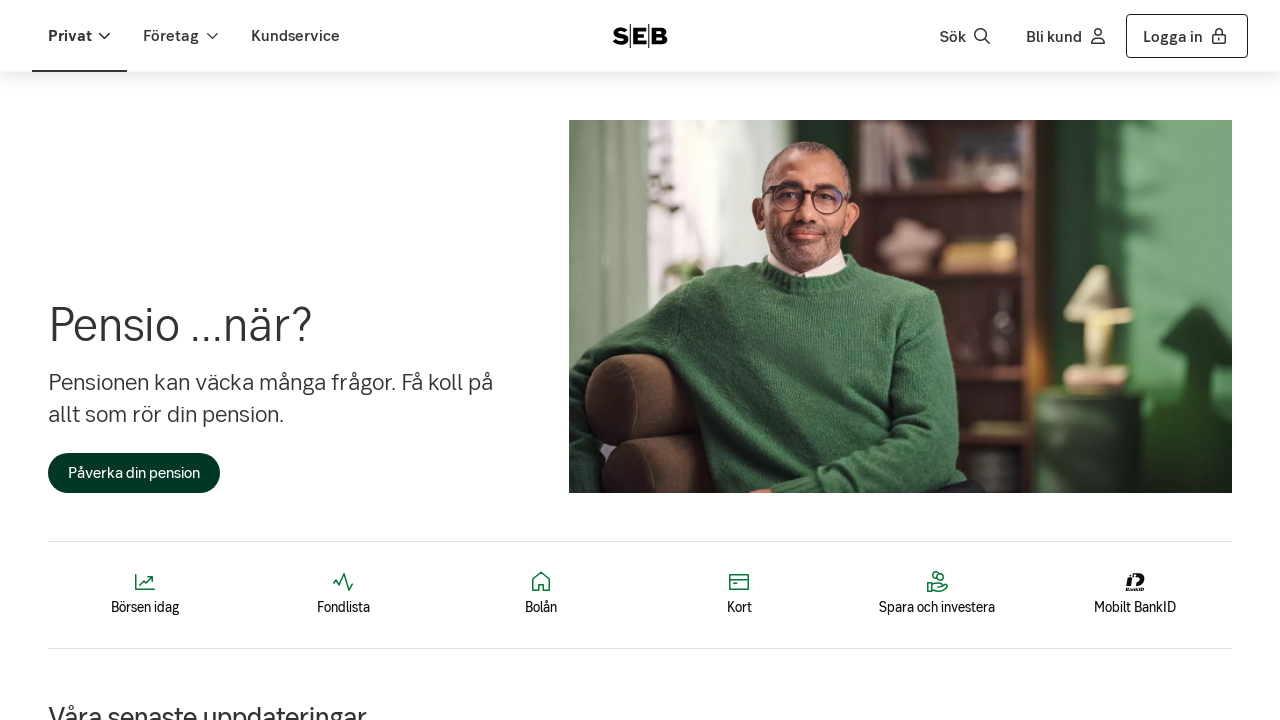

Waited 2 seconds on homepage
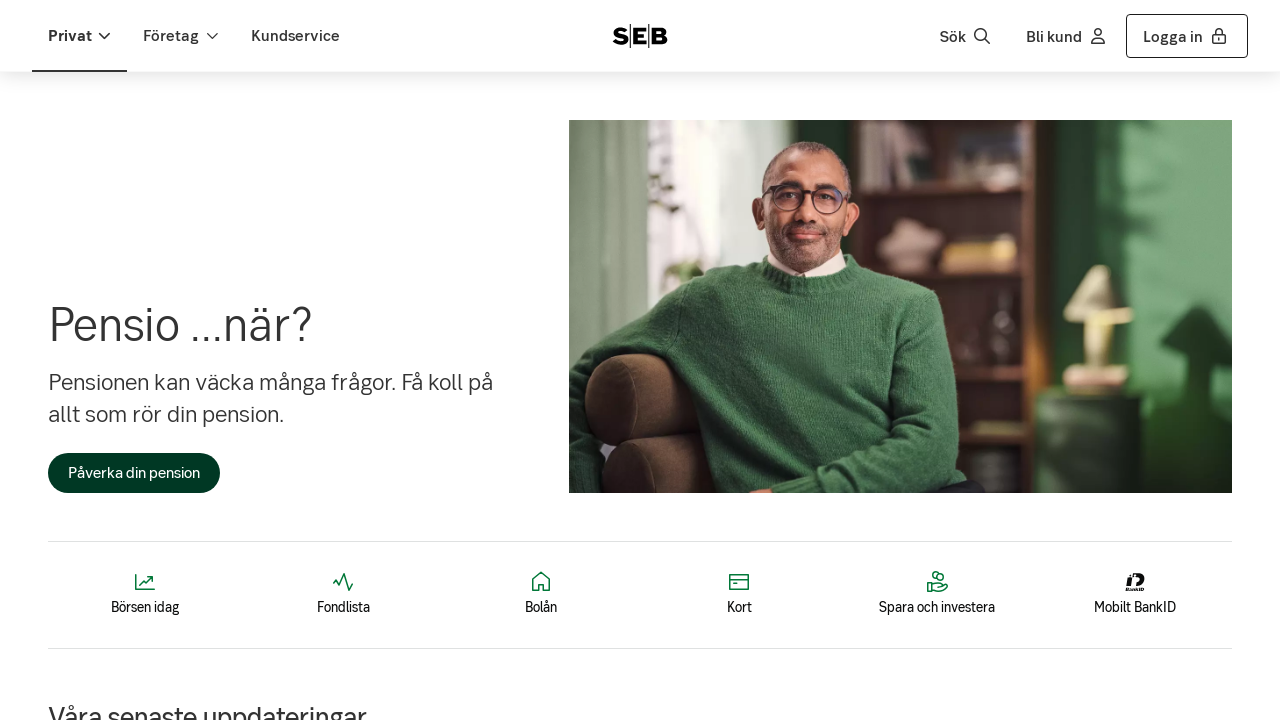

Navigated to mobile BankID login page
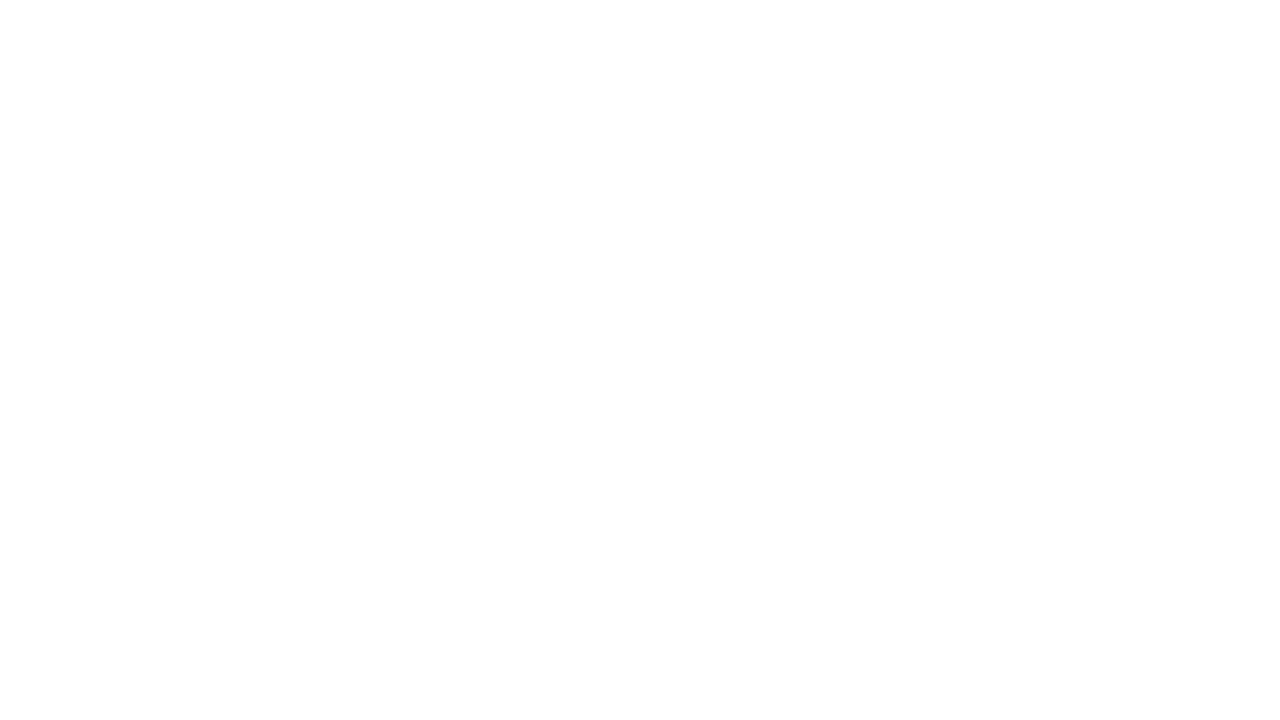

BankID login page DOM content loaded
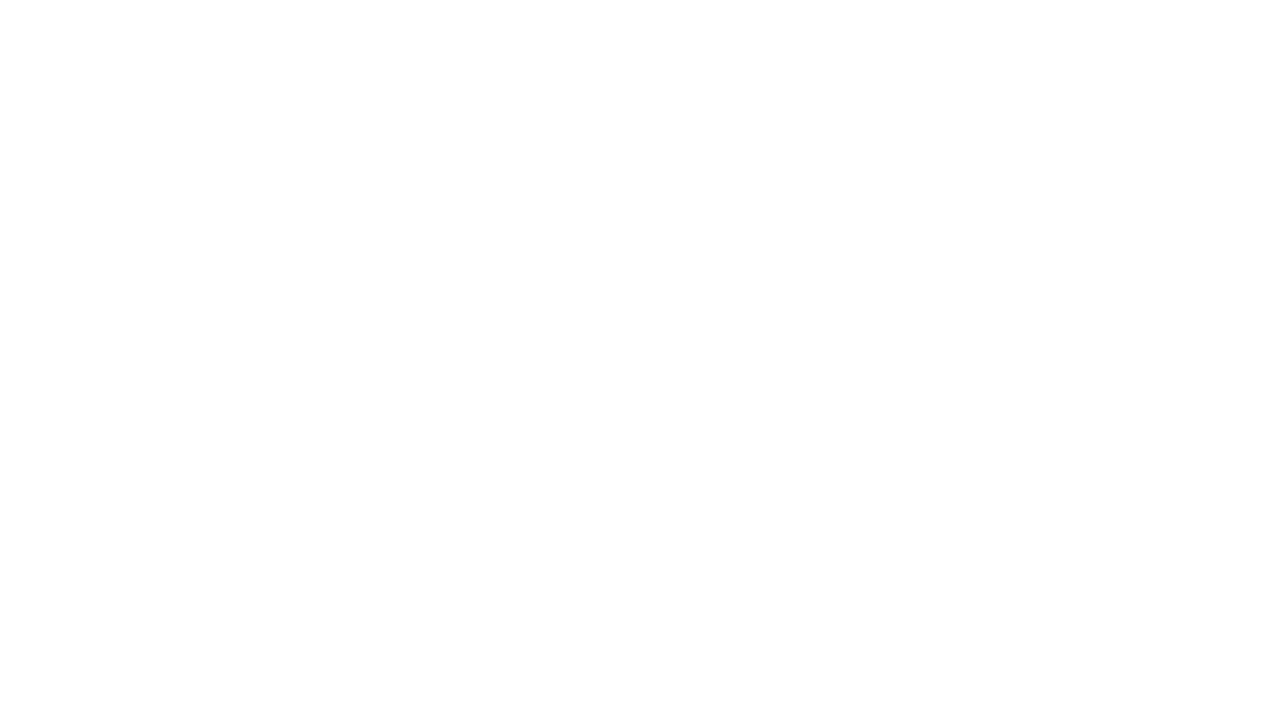

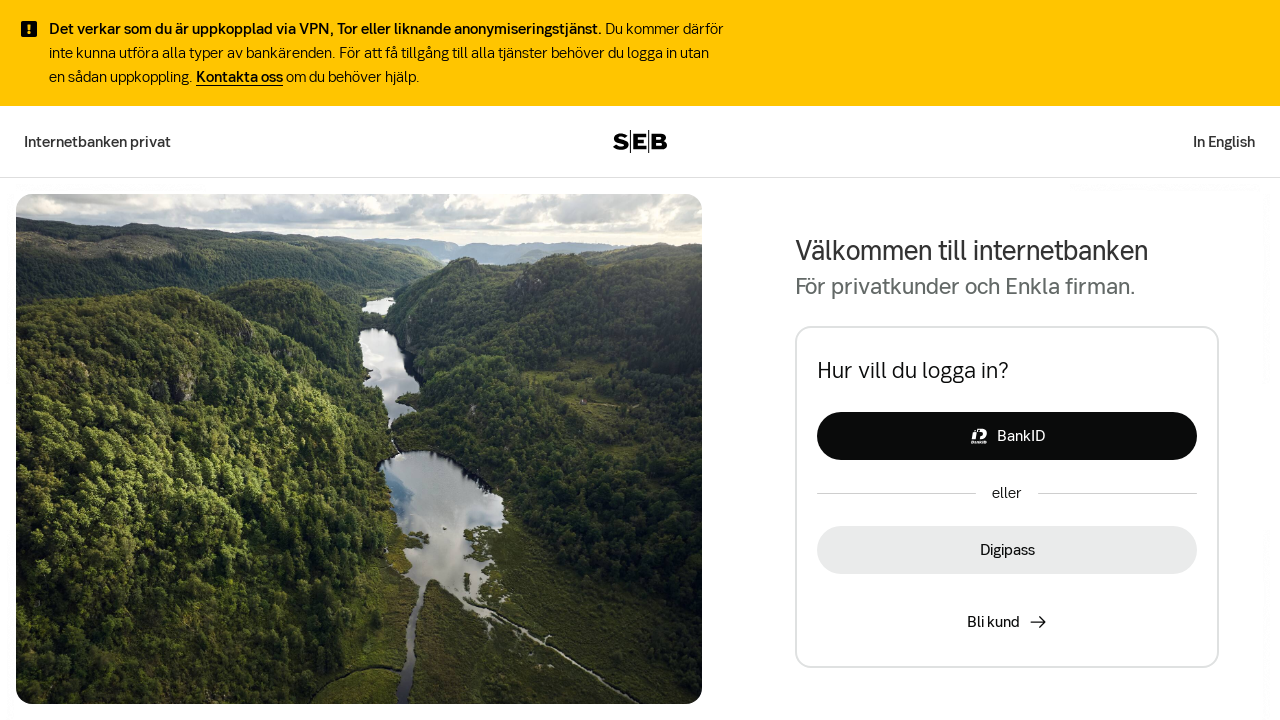